Tests the search functionality on python.org by entering "pycon" as a search query and verifying that results are found.

Starting URL: http://www.python.org

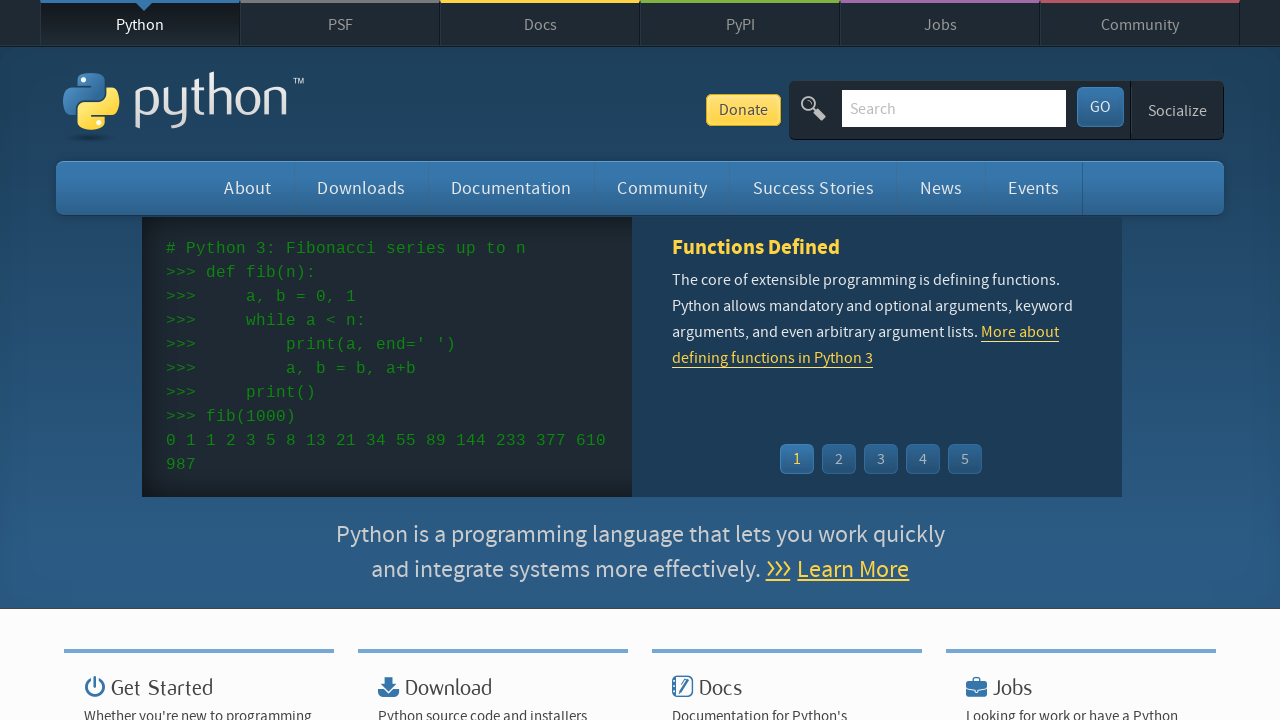

Verified 'Python' is in page title
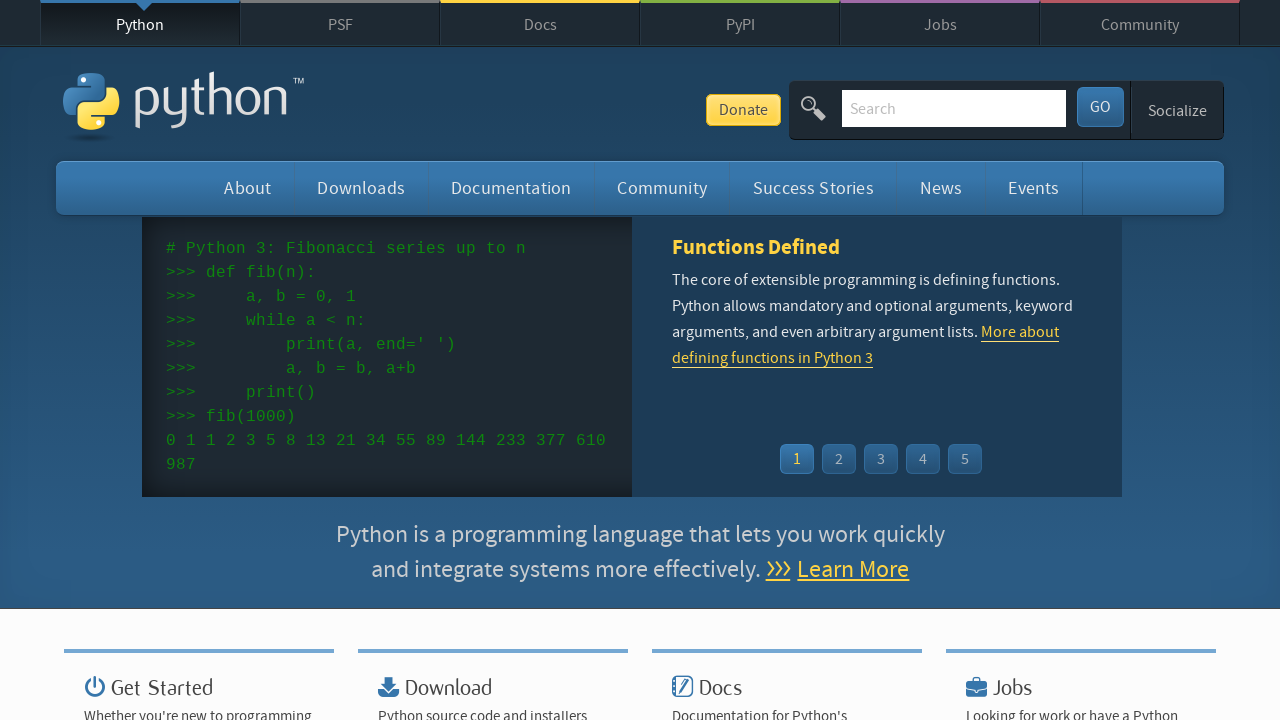

Filled search box with 'pycon' on input[name='q']
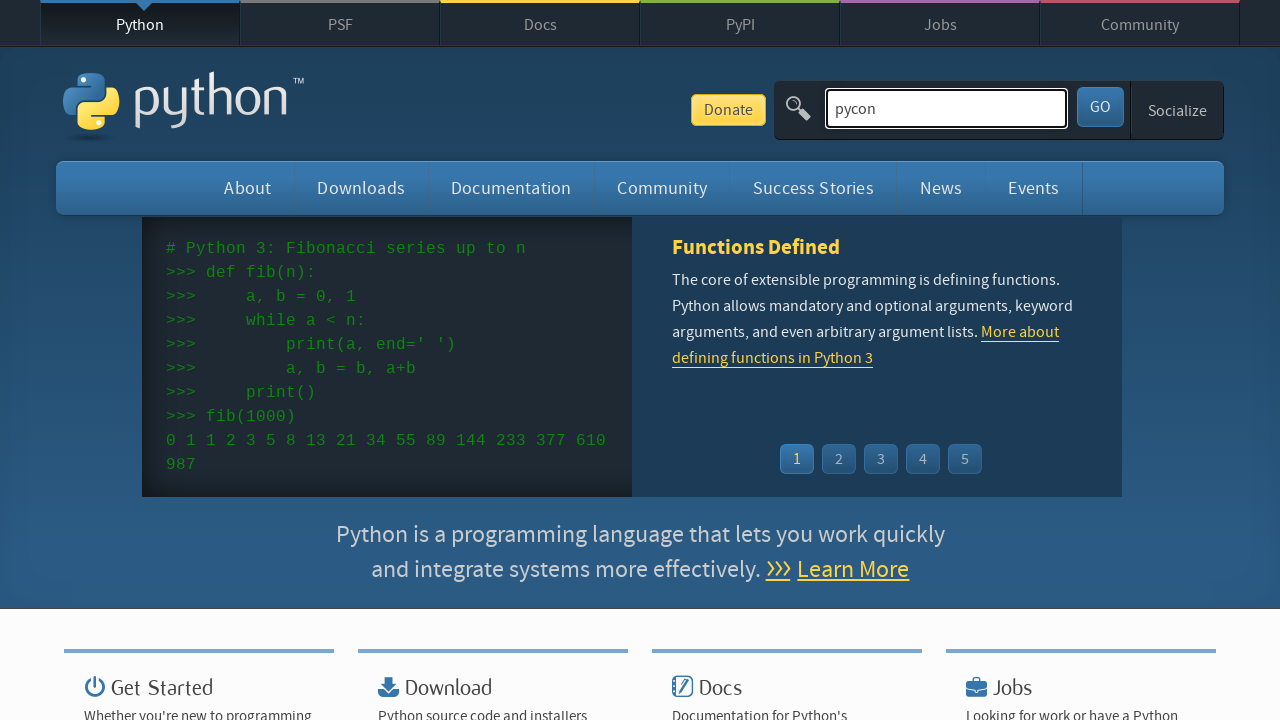

Pressed Enter to submit search query on input[name='q']
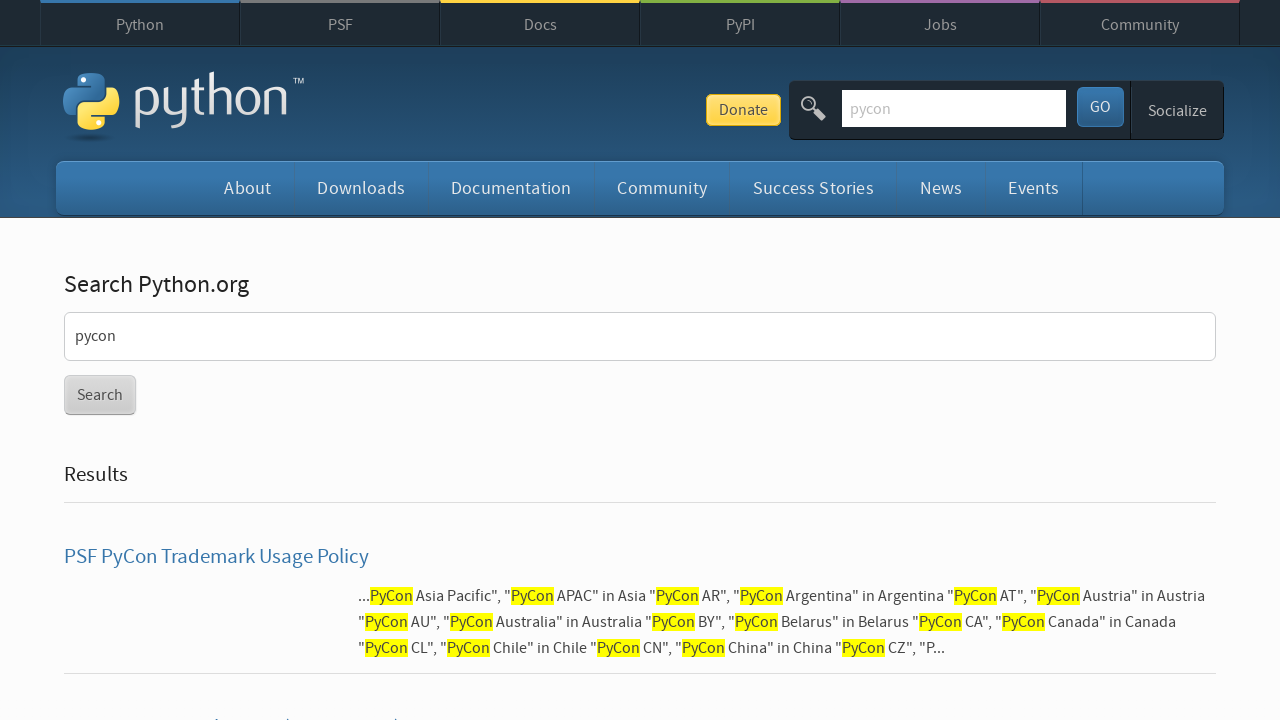

Waited for page to reach domcontentloaded state
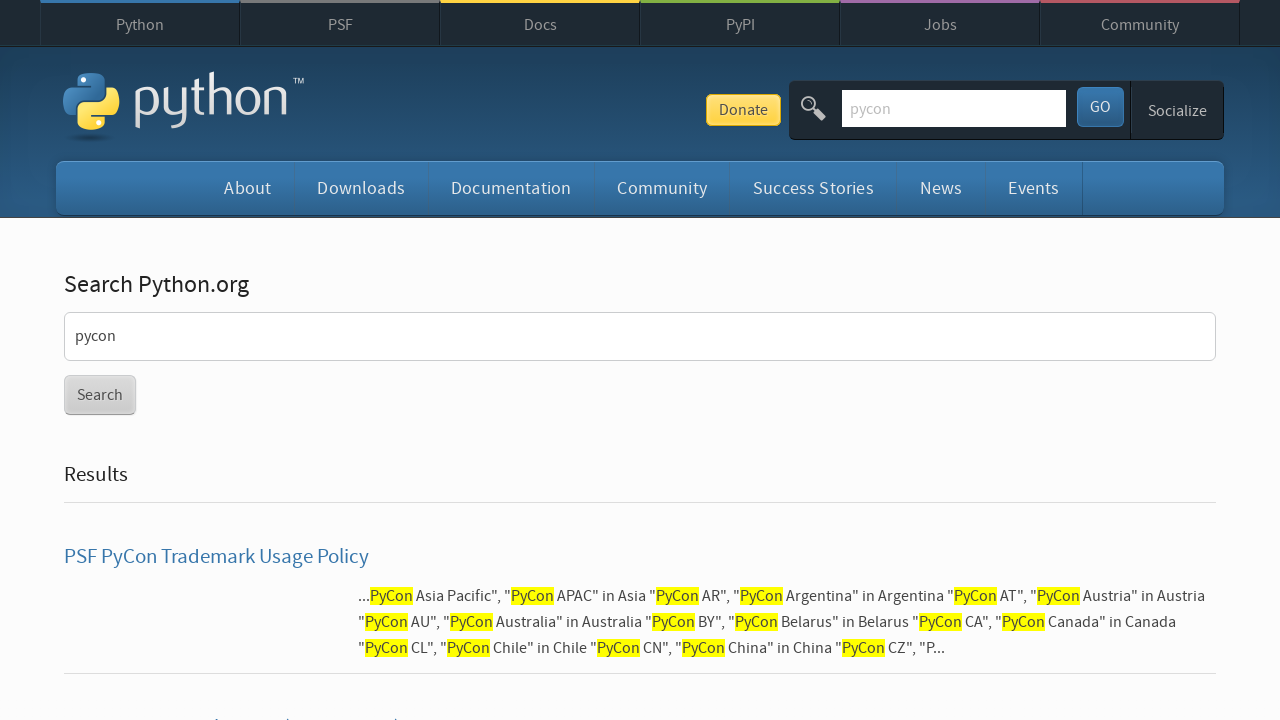

Verified search results were found (no 'No results found' message)
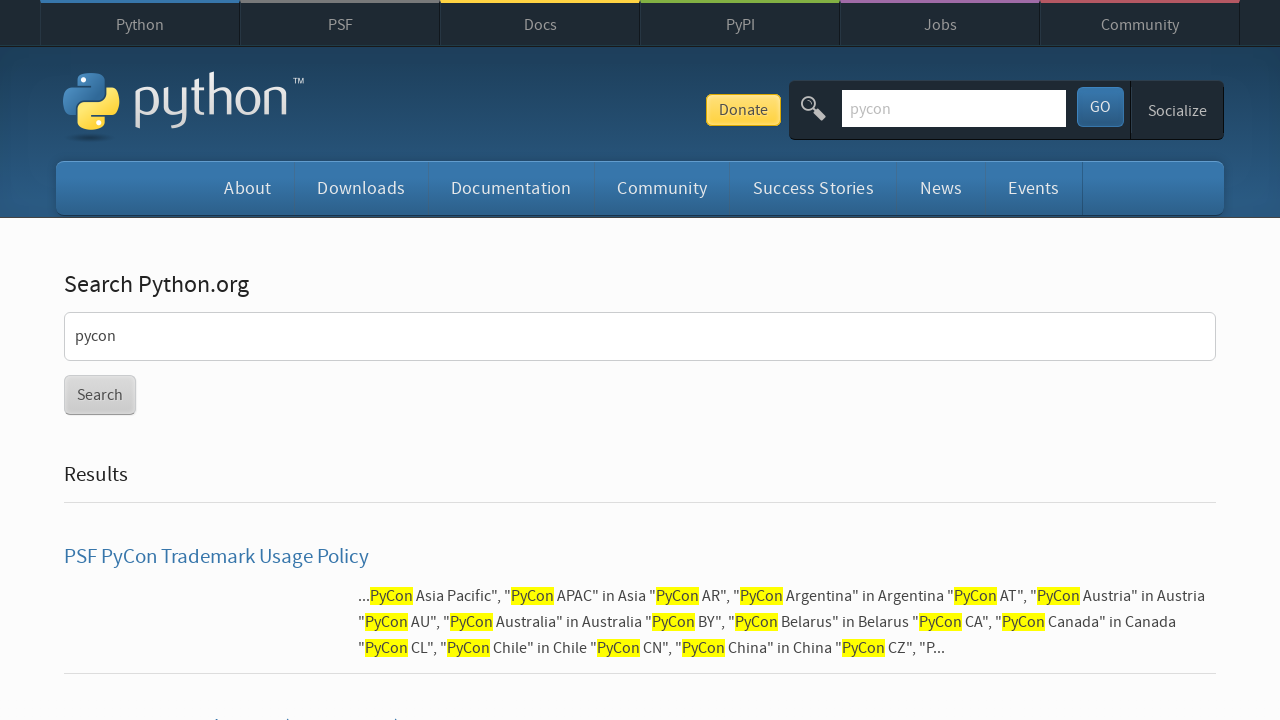

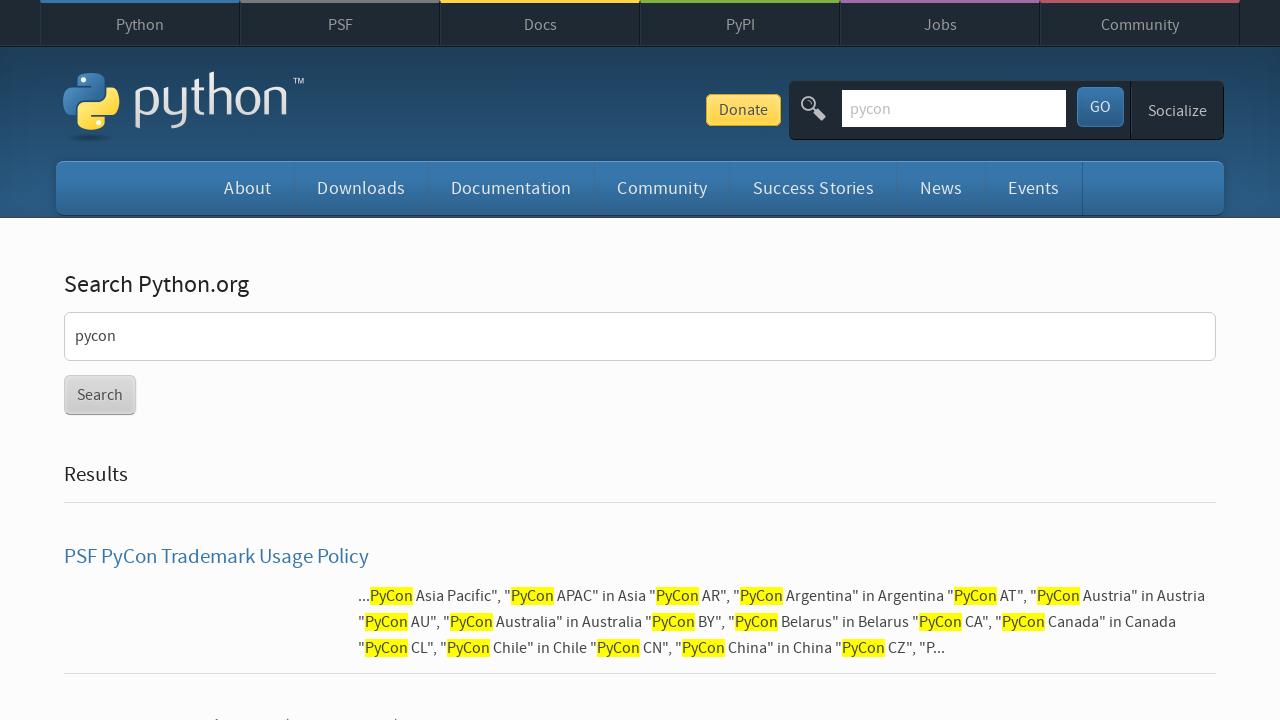